Navigates to the OrangeHRM login page and verifies the page title is 'OrangeHRM'

Starting URL: https://opensource-demo.orangehrmlive.com/web/index.php/auth/login

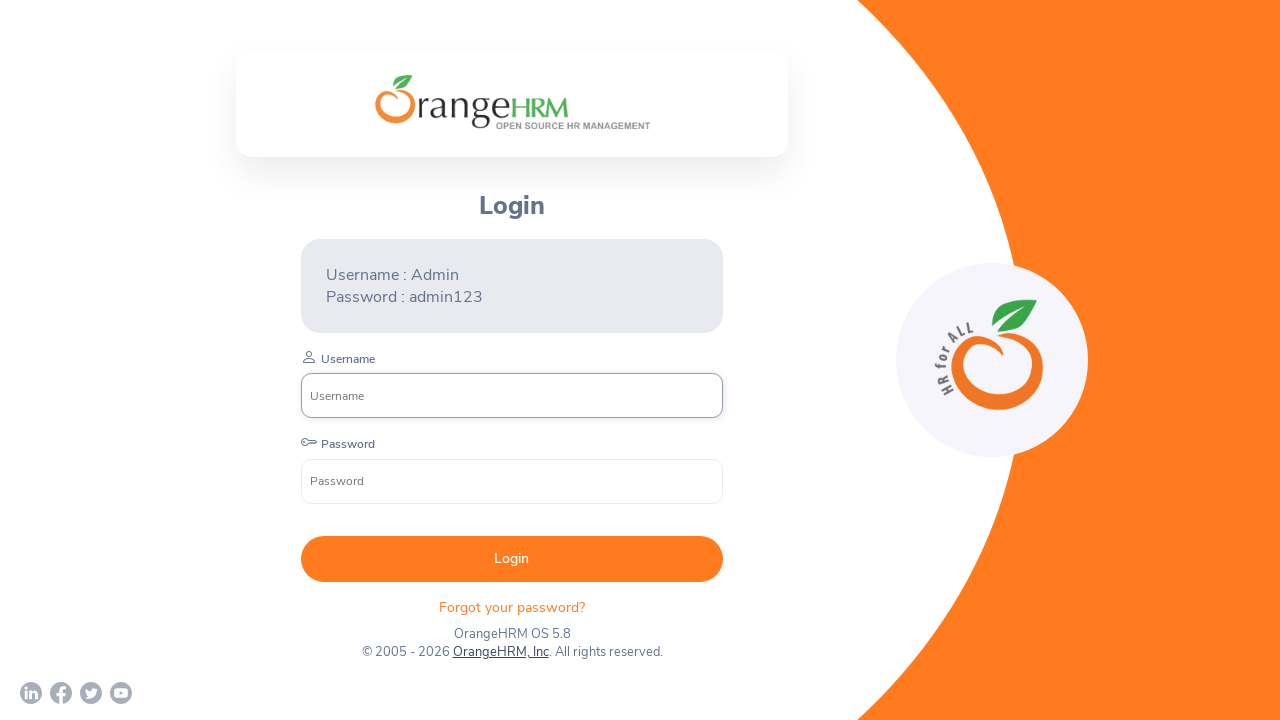

Navigated to OrangeHRM login page
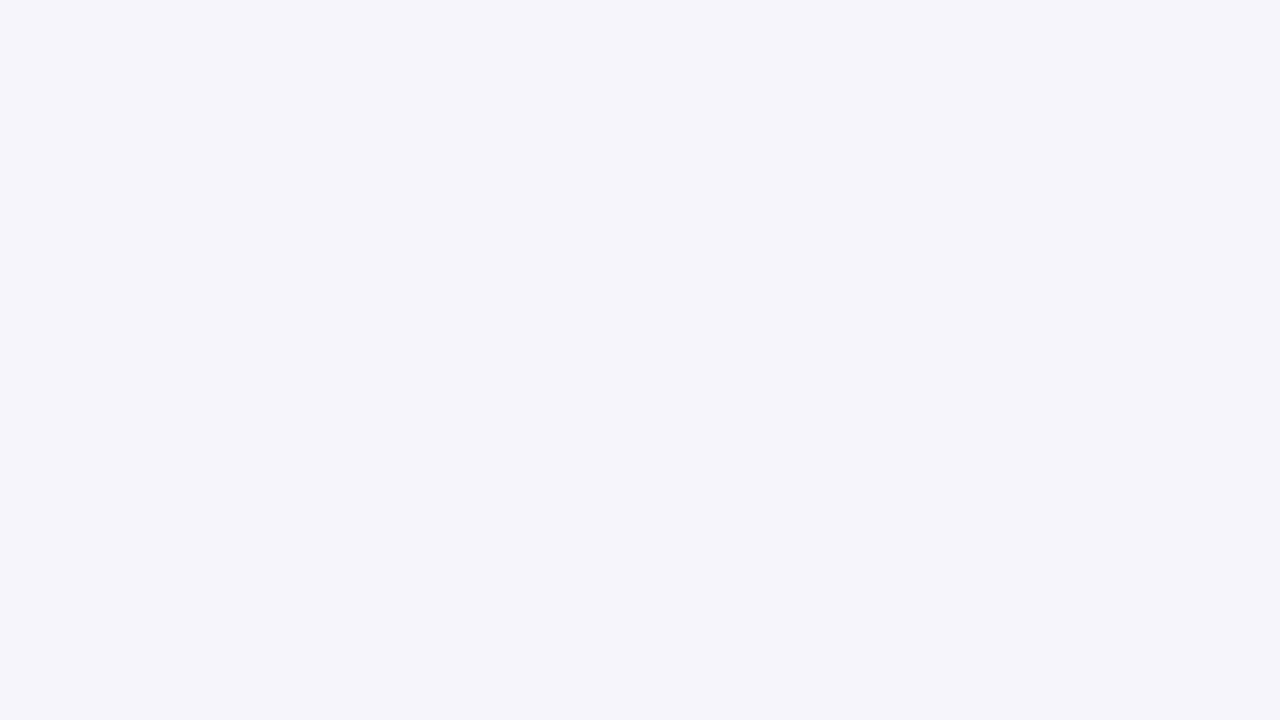

Retrieved page title
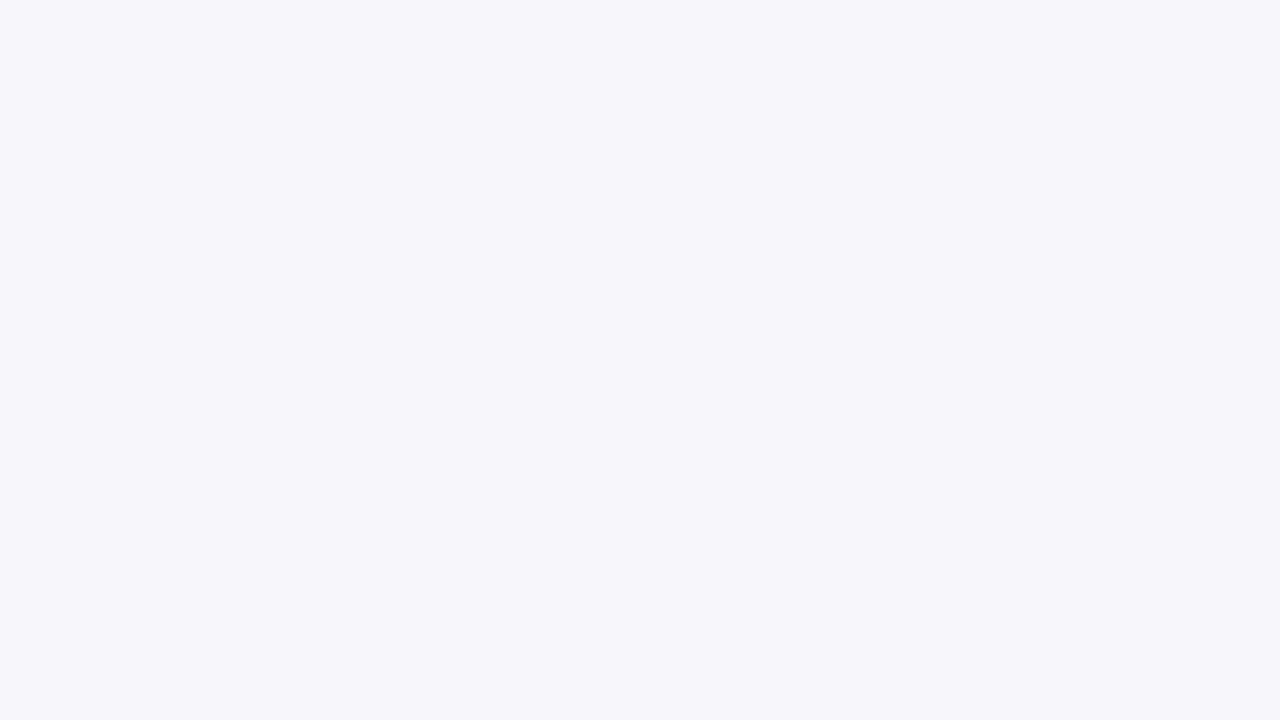

Verified page title is 'OrangeHRM'
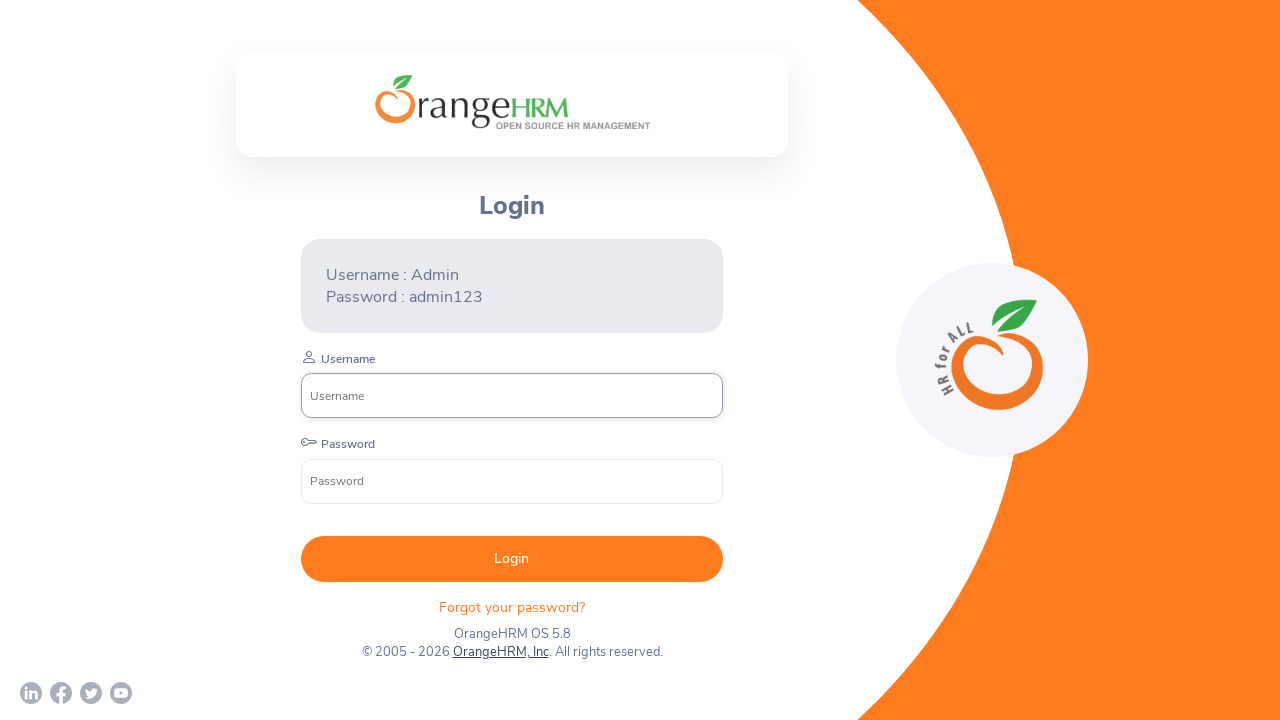

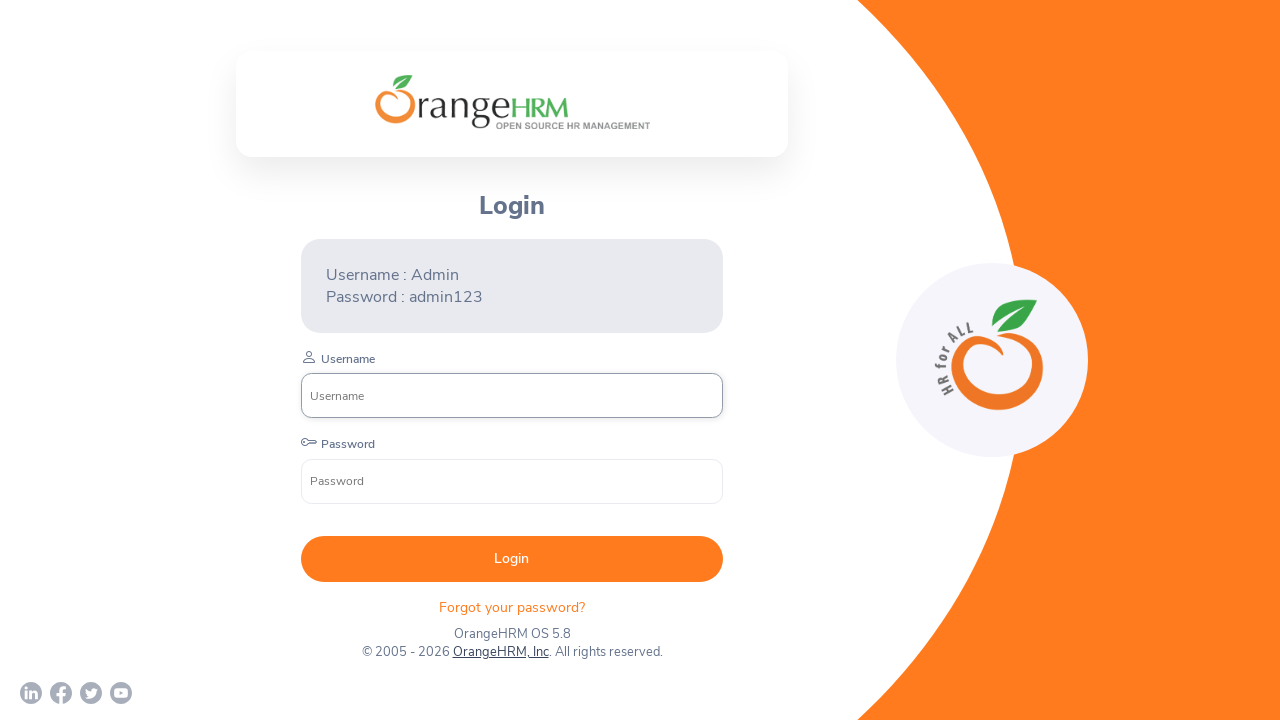